Tests the password reset functionality by entering an incorrect username and verifying the error message is displayed correctly

Starting URL: https://login1.nextbasecrm.com/?forgot_password=yes

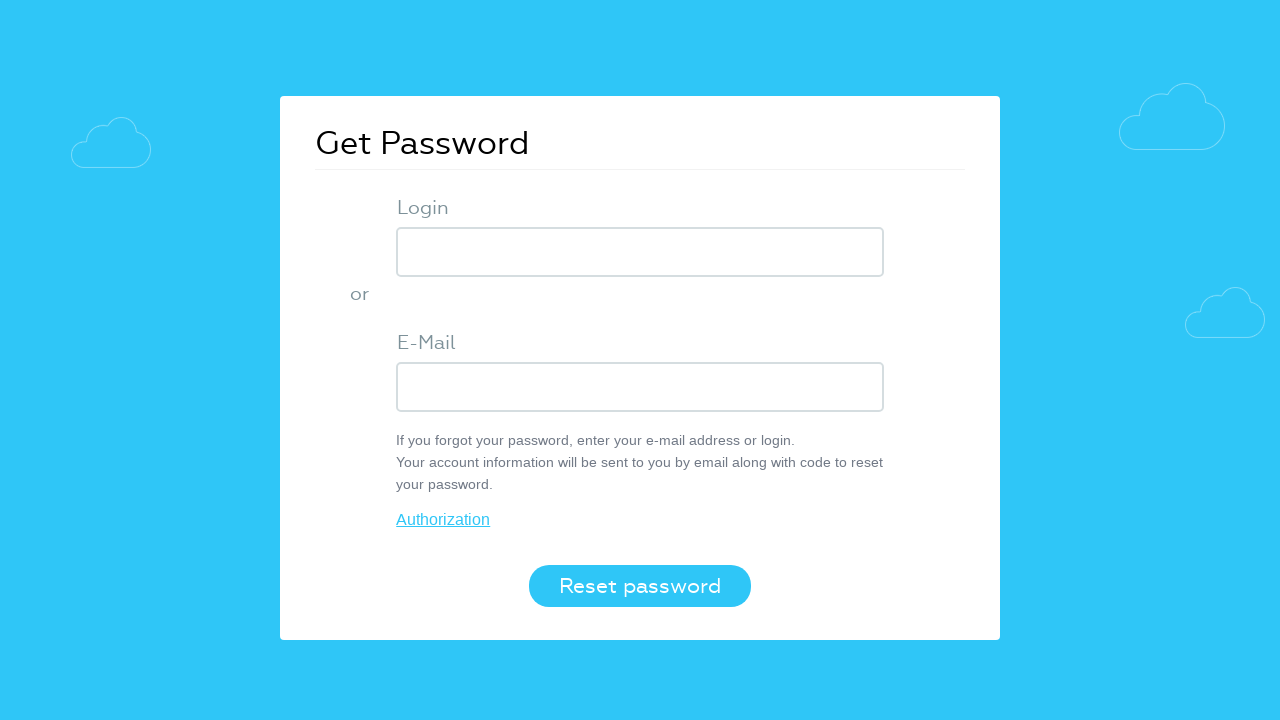

Entered incorrect username into login field on input[name='USER_LOGIN']
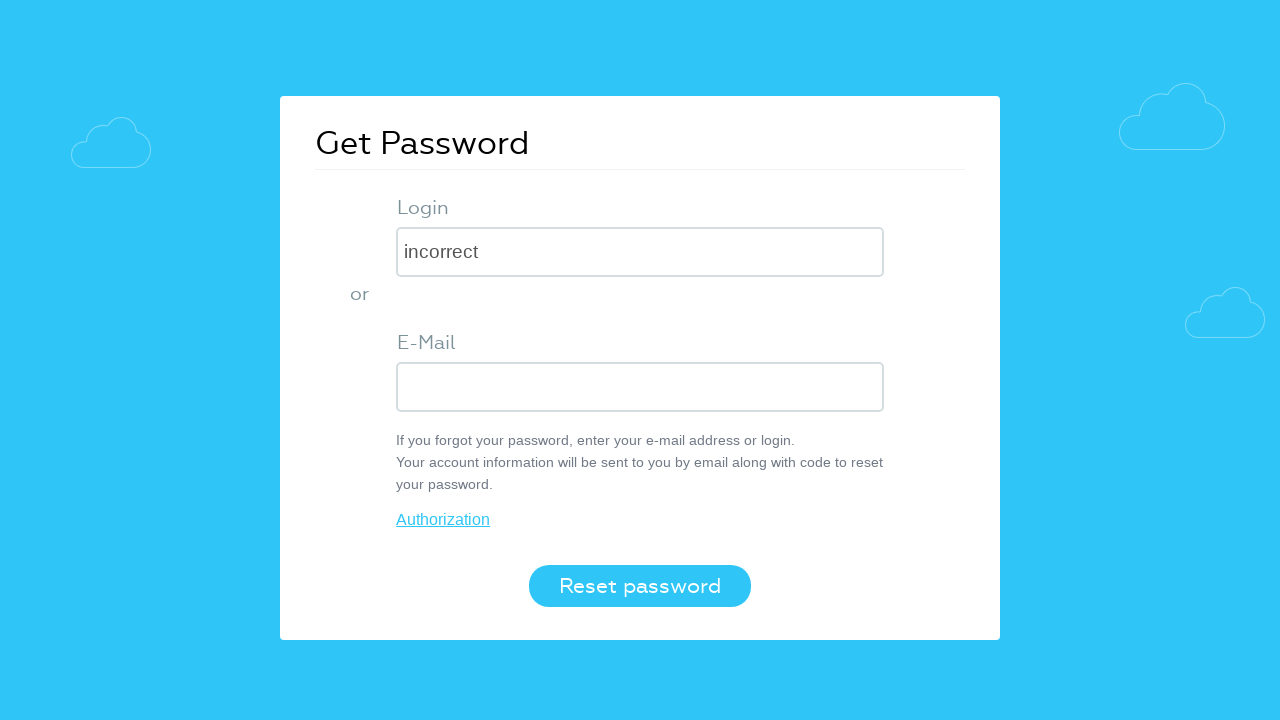

Clicked Reset password button at (640, 586) on button.login-btn
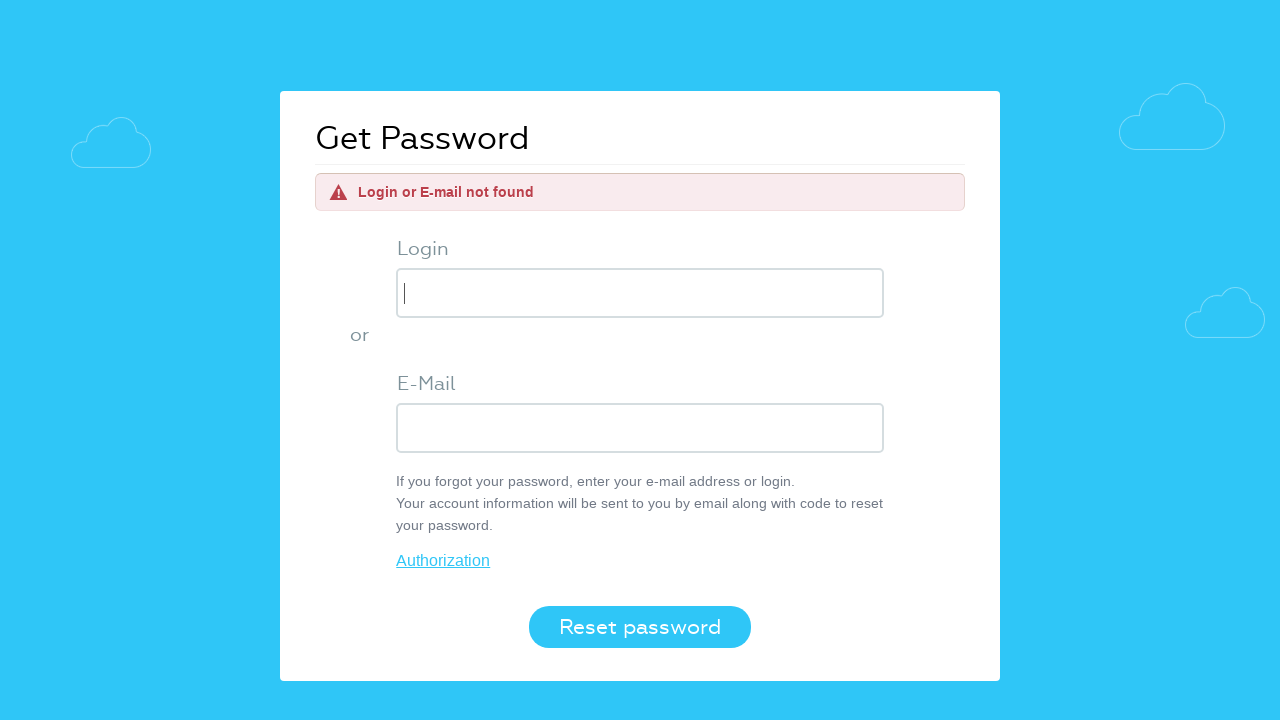

Error message appeared on page
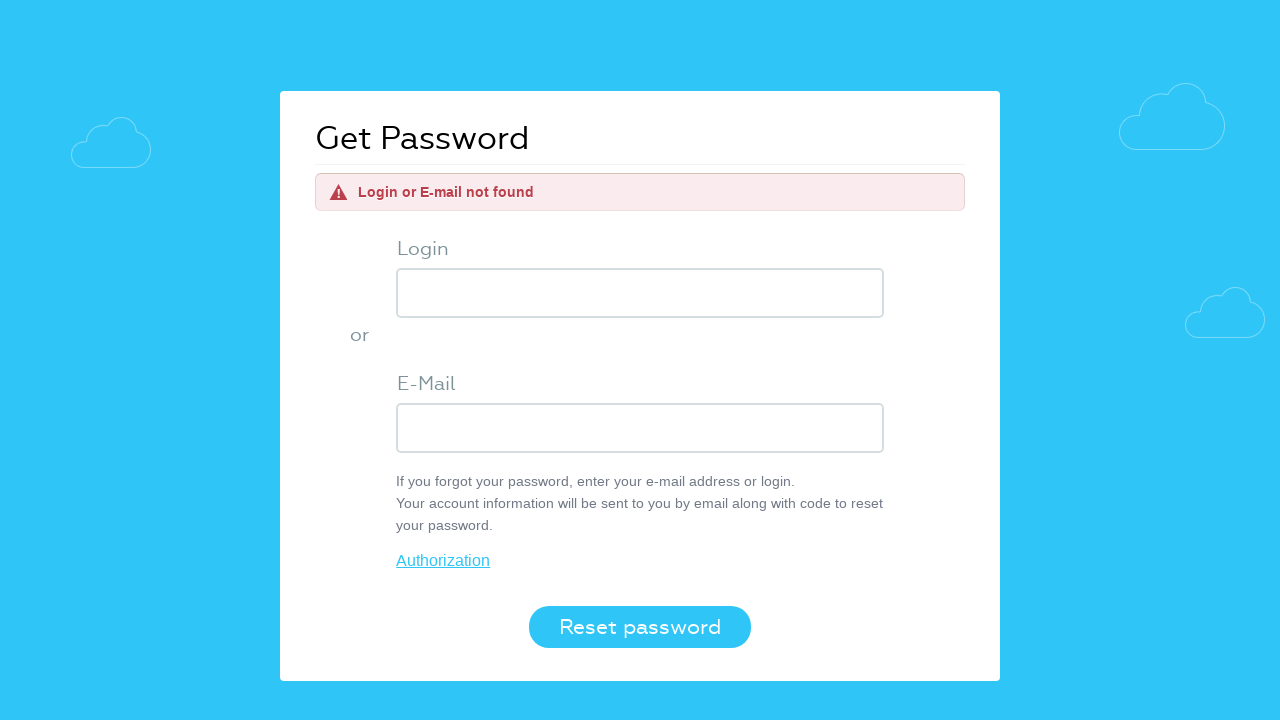

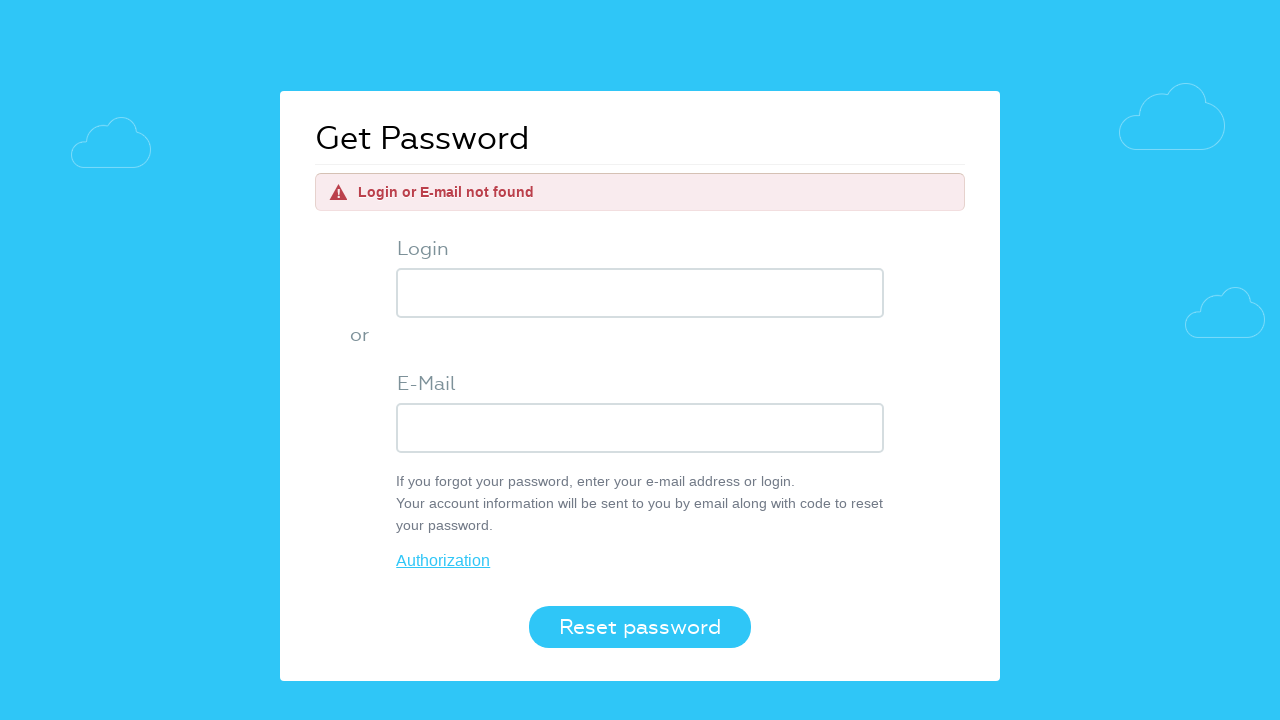